Tests that the text input field is cleared after adding a todo item

Starting URL: https://demo.playwright.dev/todomvc

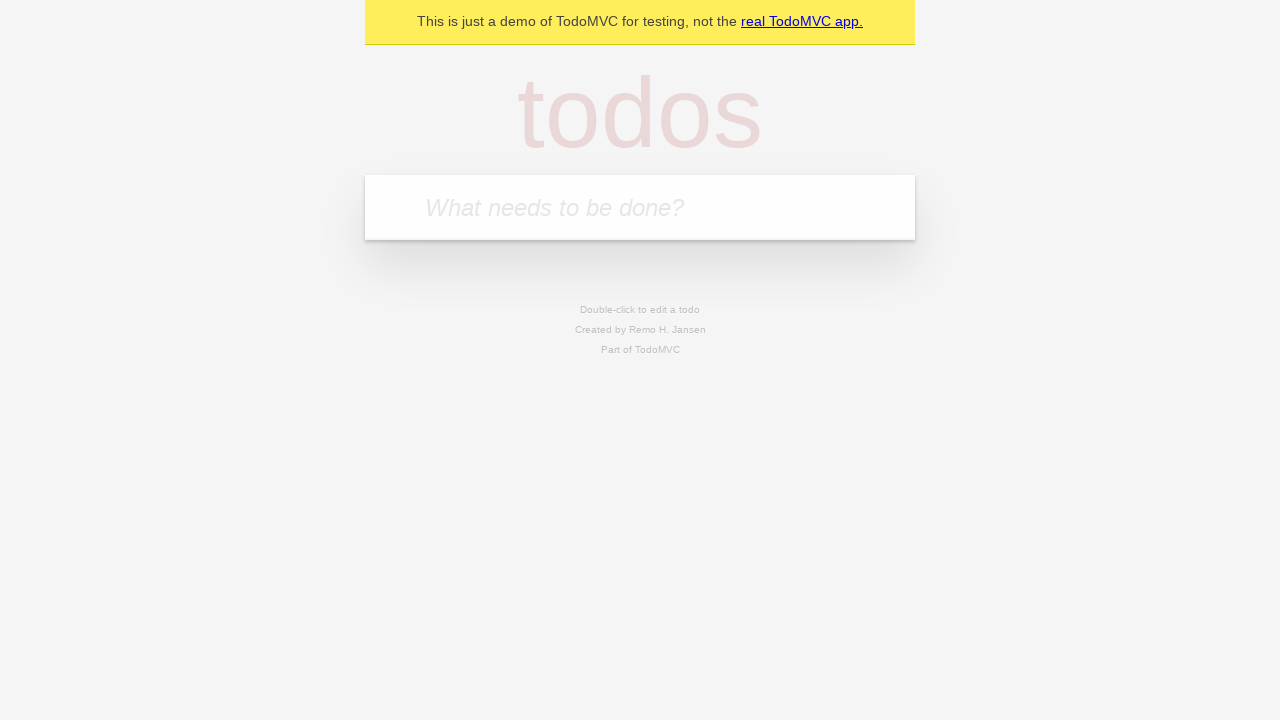

Filled todo input field with 'buy some cheese' on internal:attr=[placeholder="What needs to be done?"i]
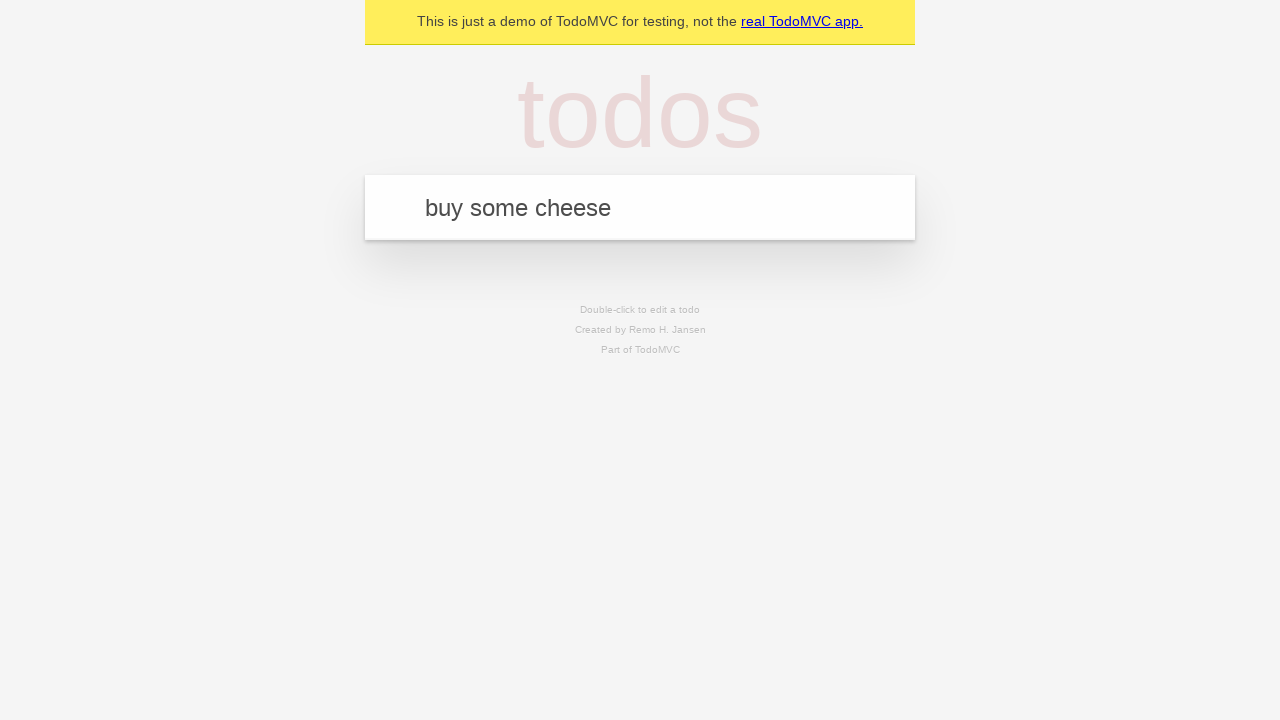

Pressed Enter to add the todo item on internal:attr=[placeholder="What needs to be done?"i]
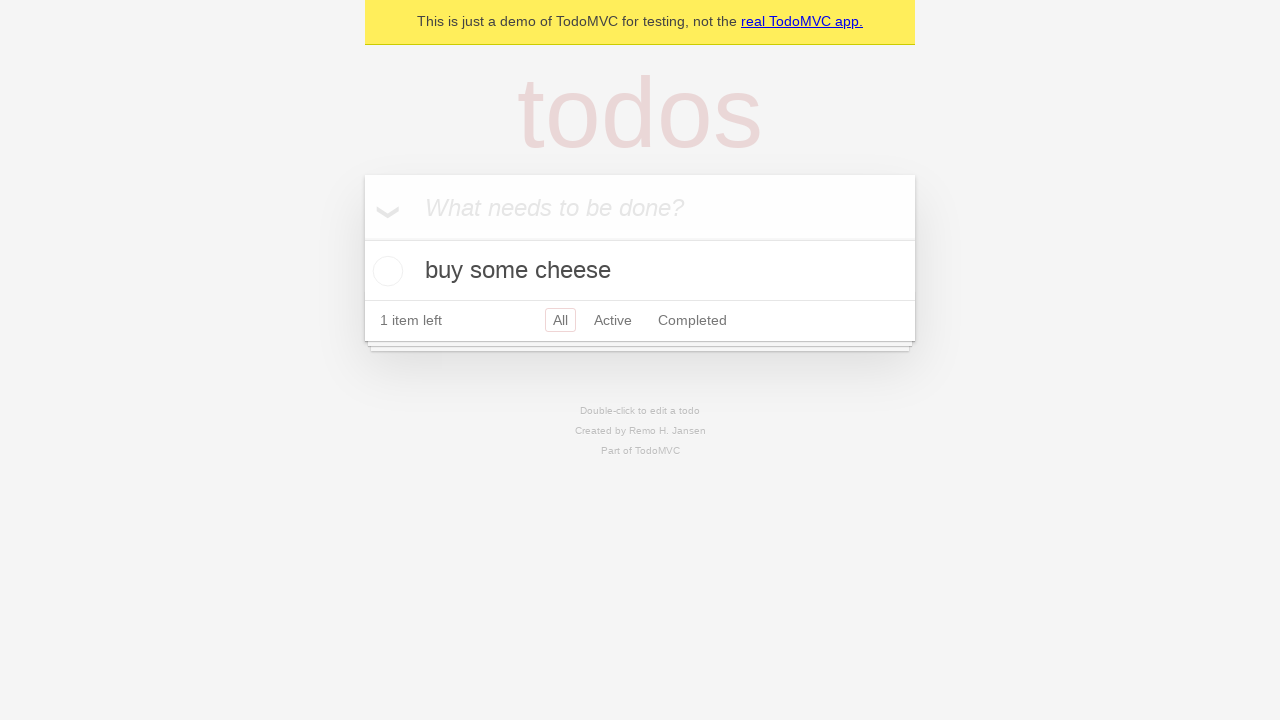

Todo item appeared and text input field was cleared
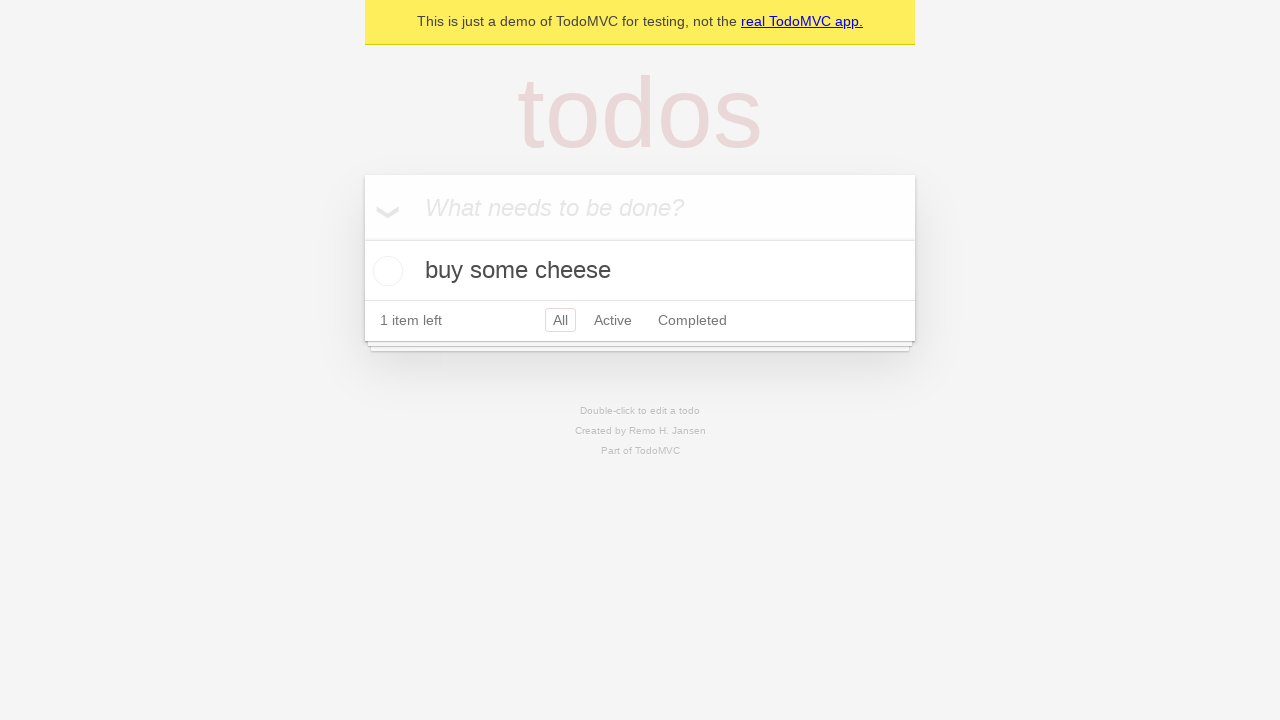

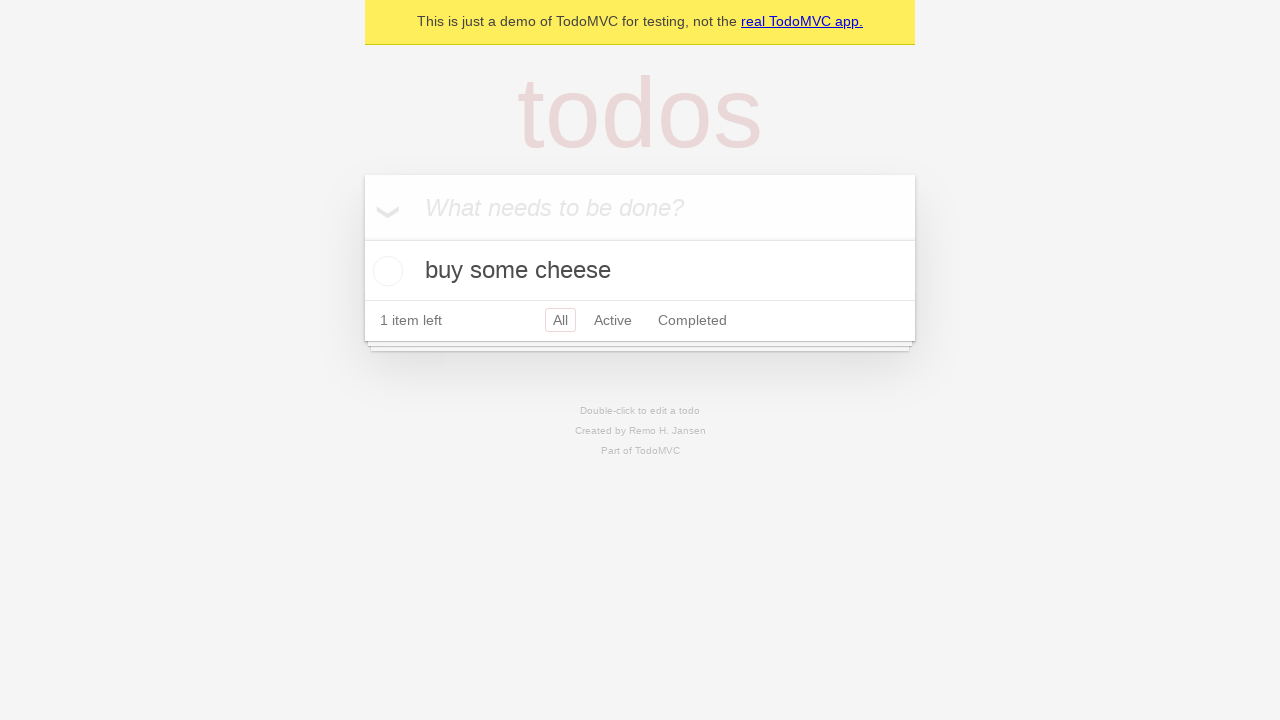